Tests a web form by entering text into a text box, clicking the submit button, and verifying that a success message is displayed.

Starting URL: https://www.selenium.dev/selenium/web/web-form.html

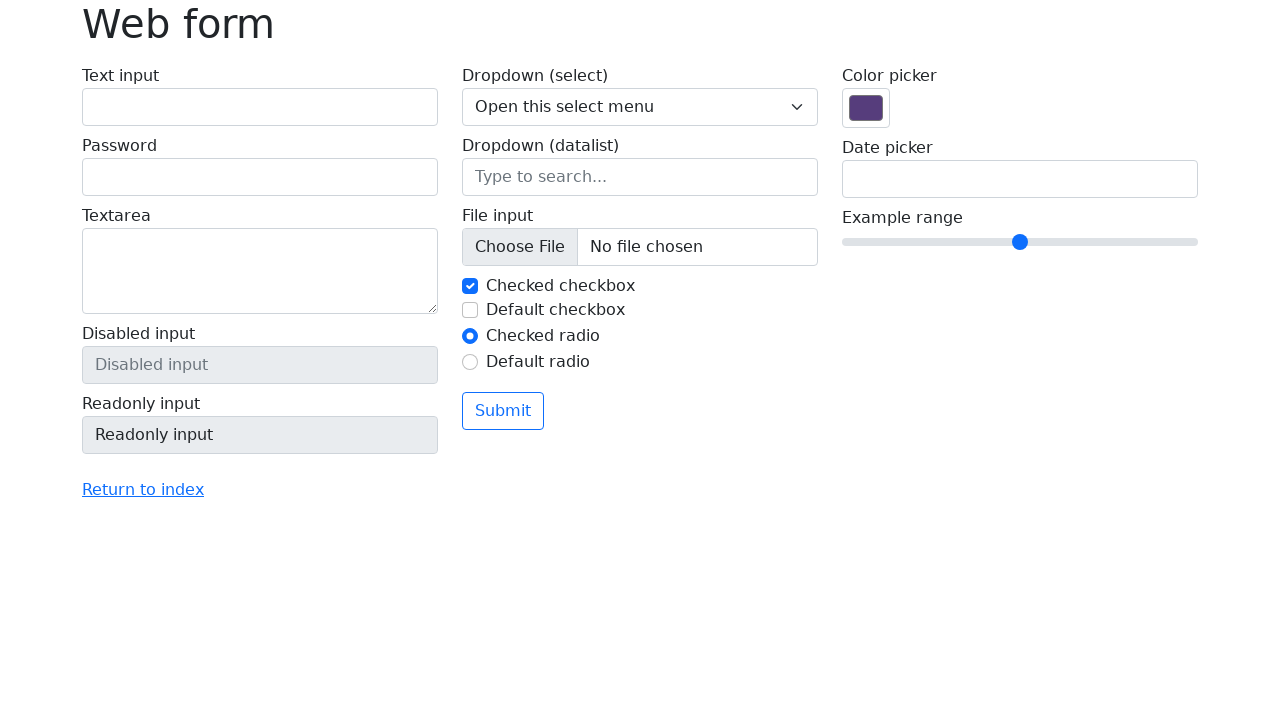

Filled text box with 'Selenium' on input[name='my-text']
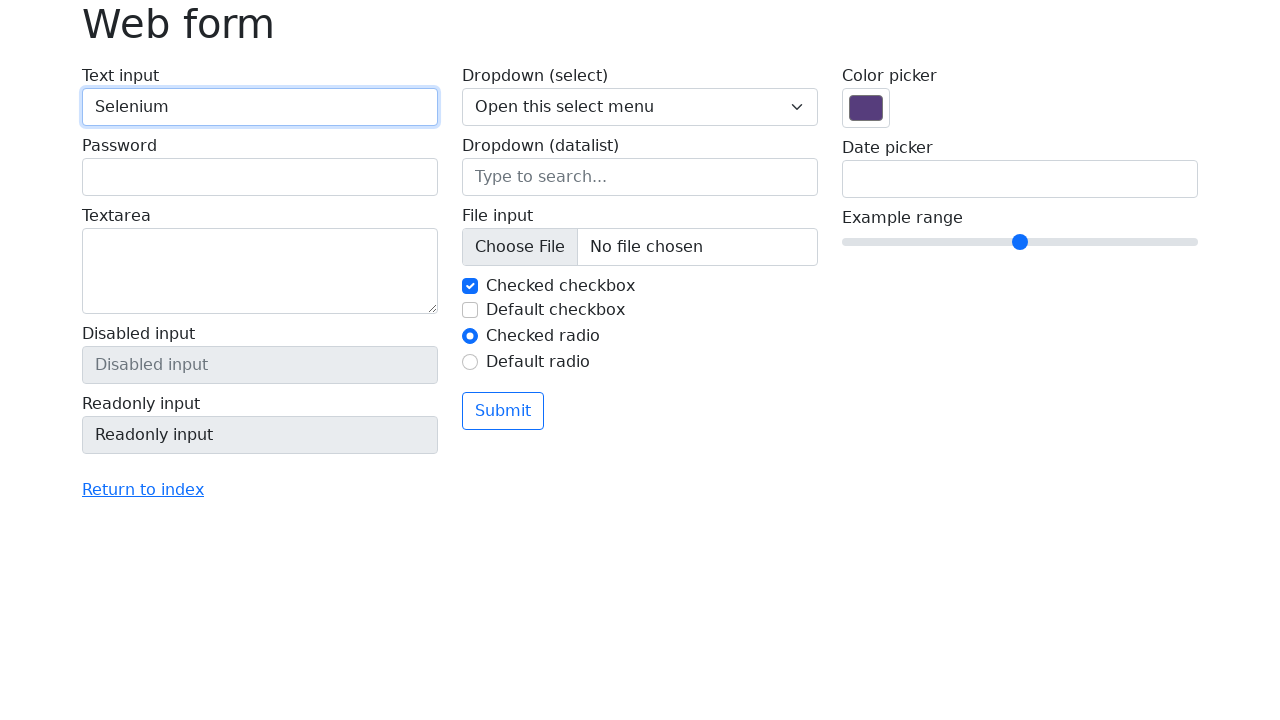

Clicked the submit button at (503, 411) on button
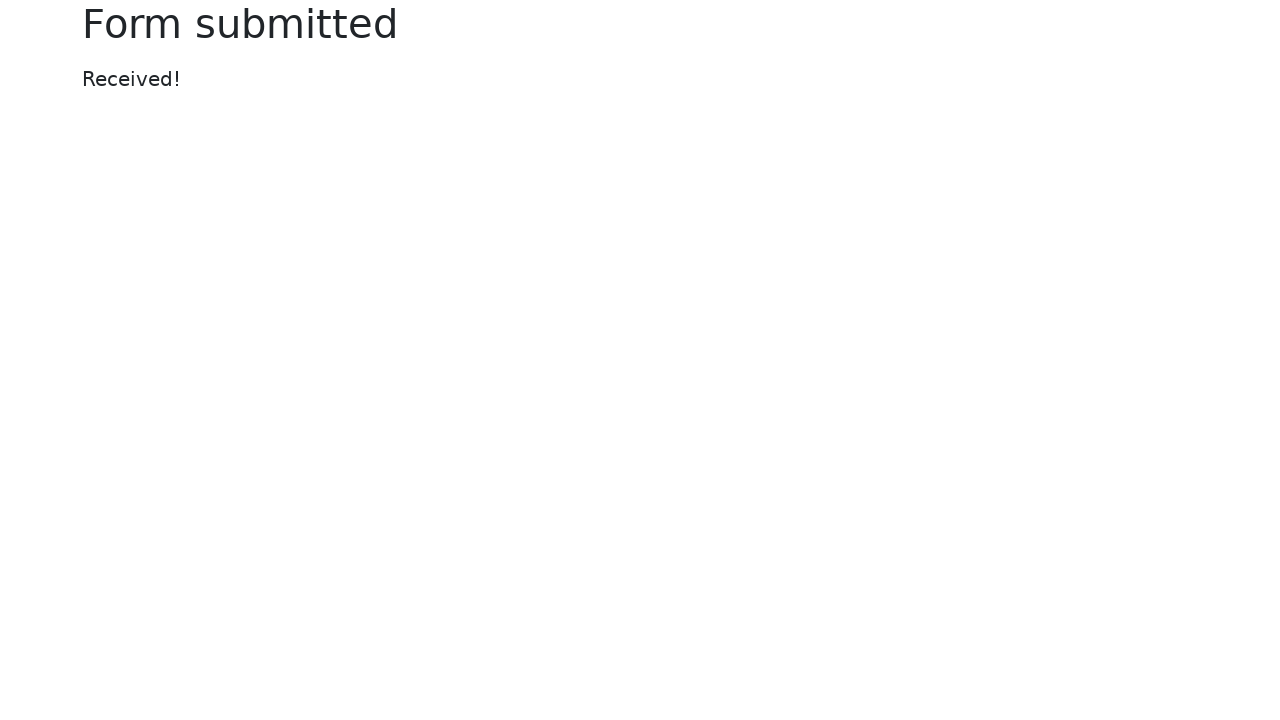

Success message element appeared
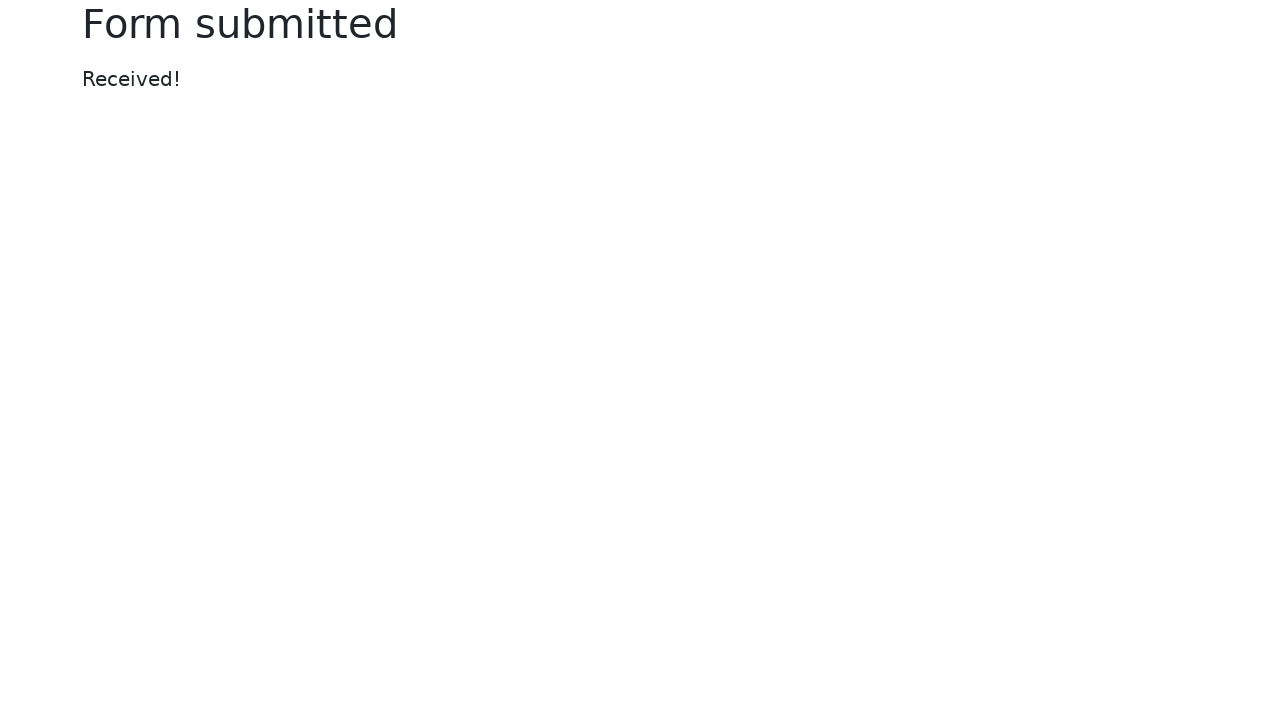

Retrieved success message text
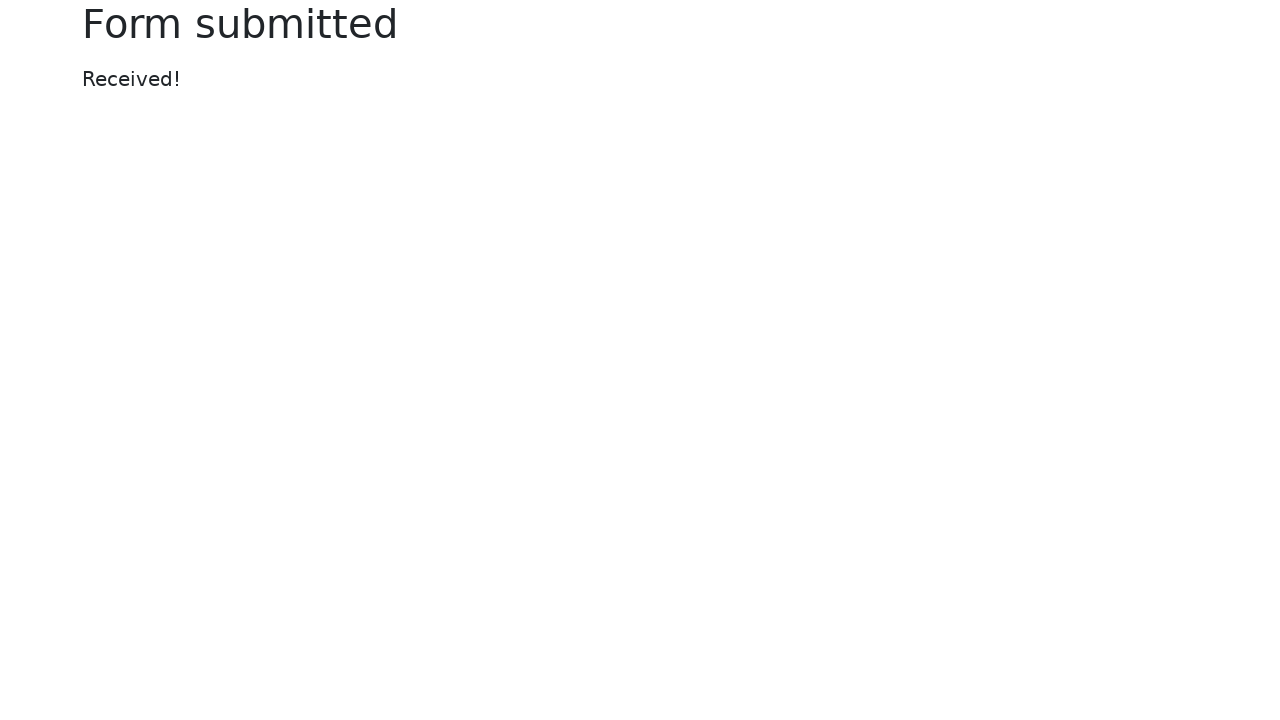

Verified success message equals 'Received!'
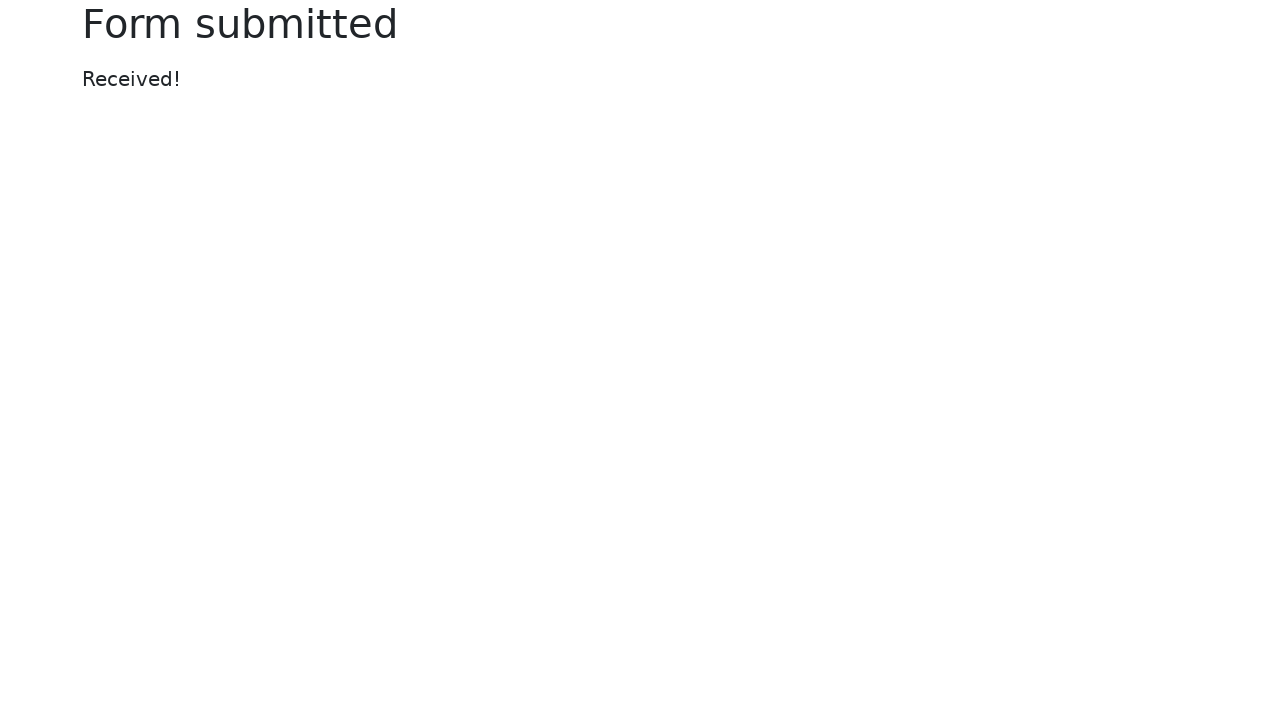

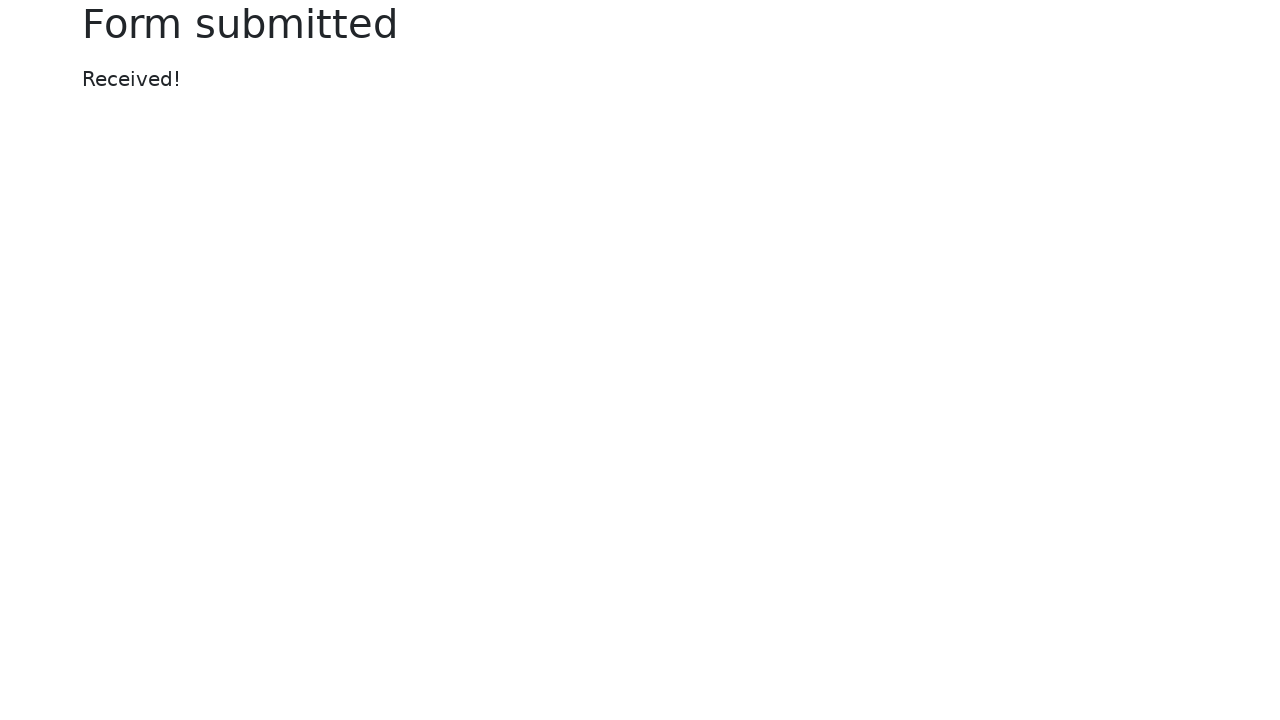